Tests user registration form on BlazeDemo by filling in name, company, email, password fields and submitting the form

Starting URL: https://blazedemo.com/register

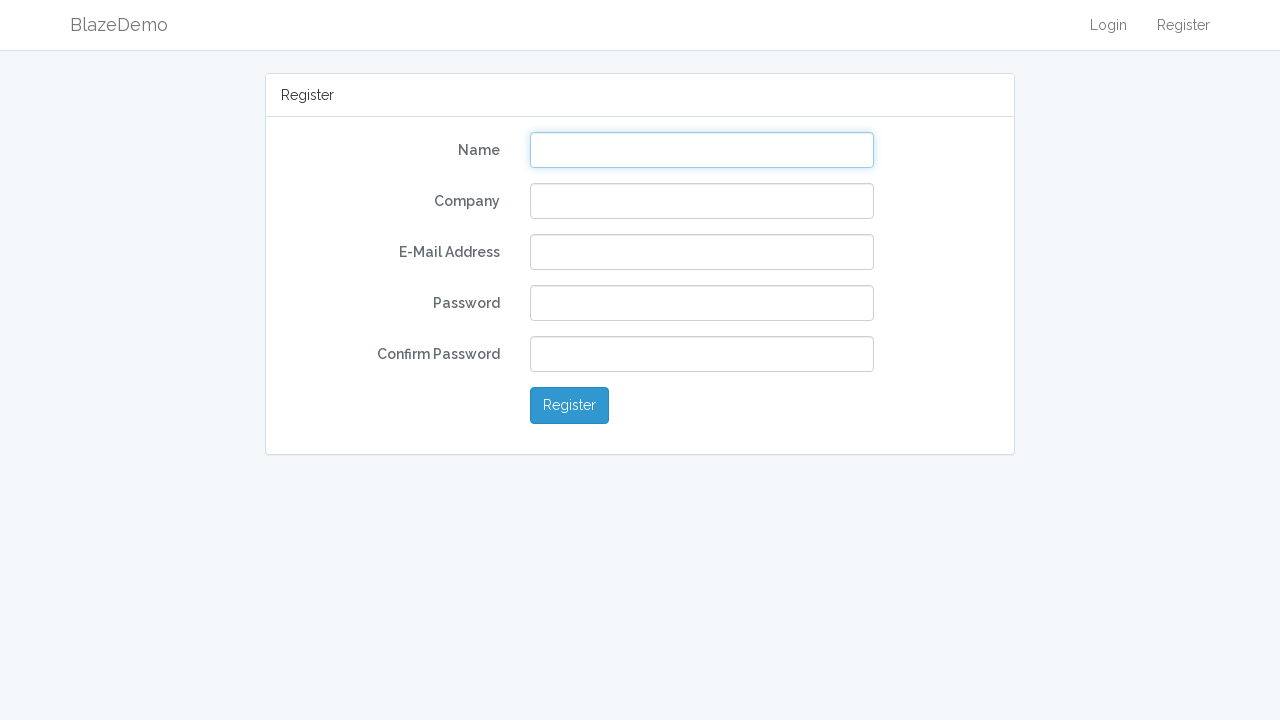

Navigated to BlazeDemo registration page
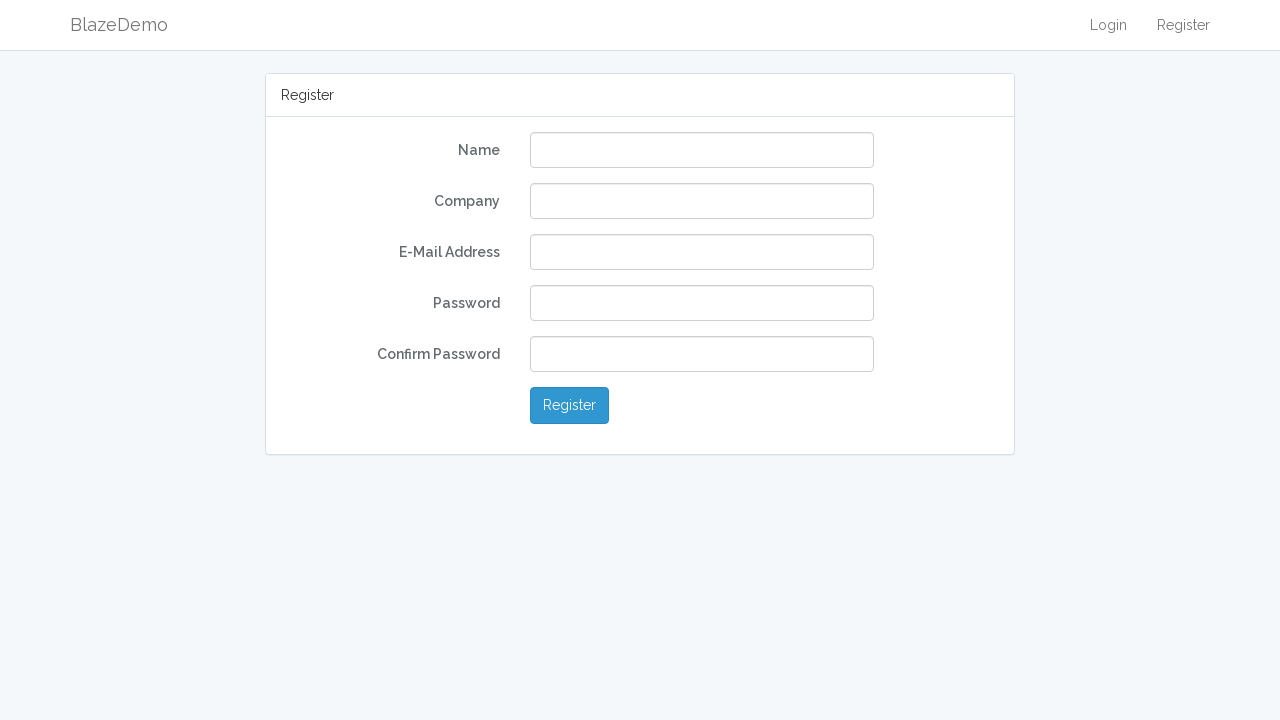

Filled name field with 'John Smith' on input#name
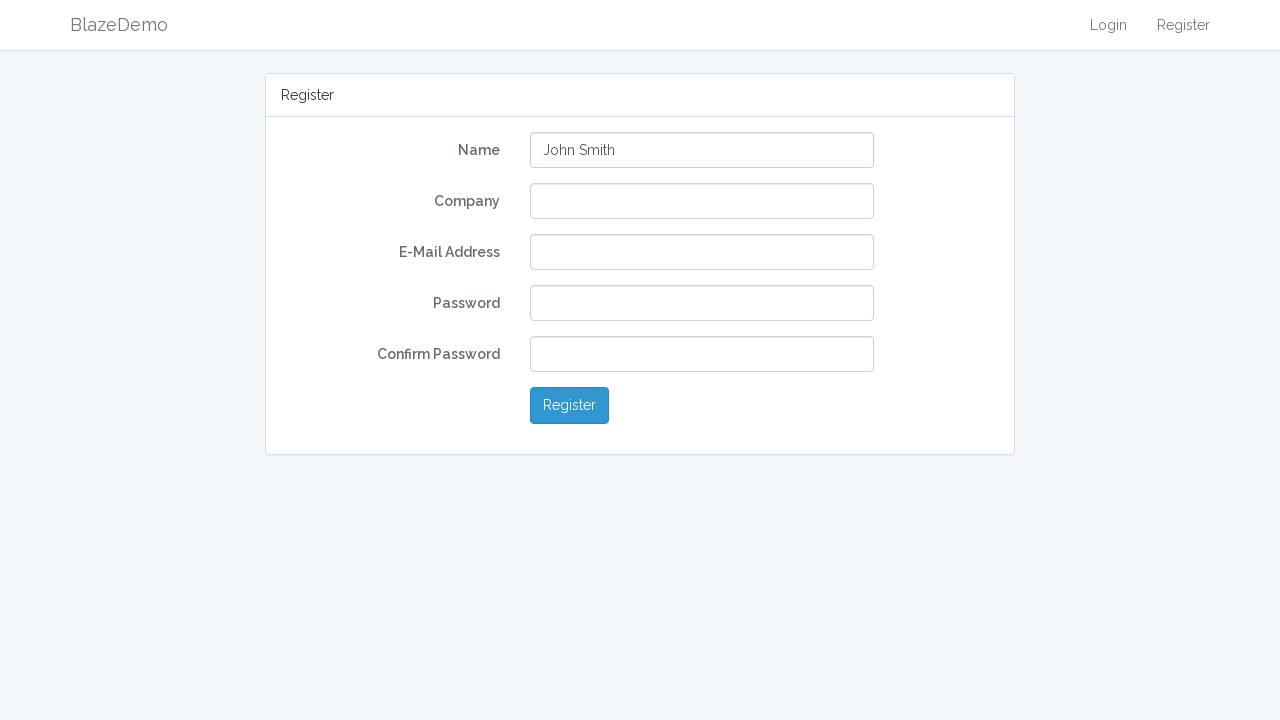

Filled company field with 'Tech Solutions Inc' on input#company
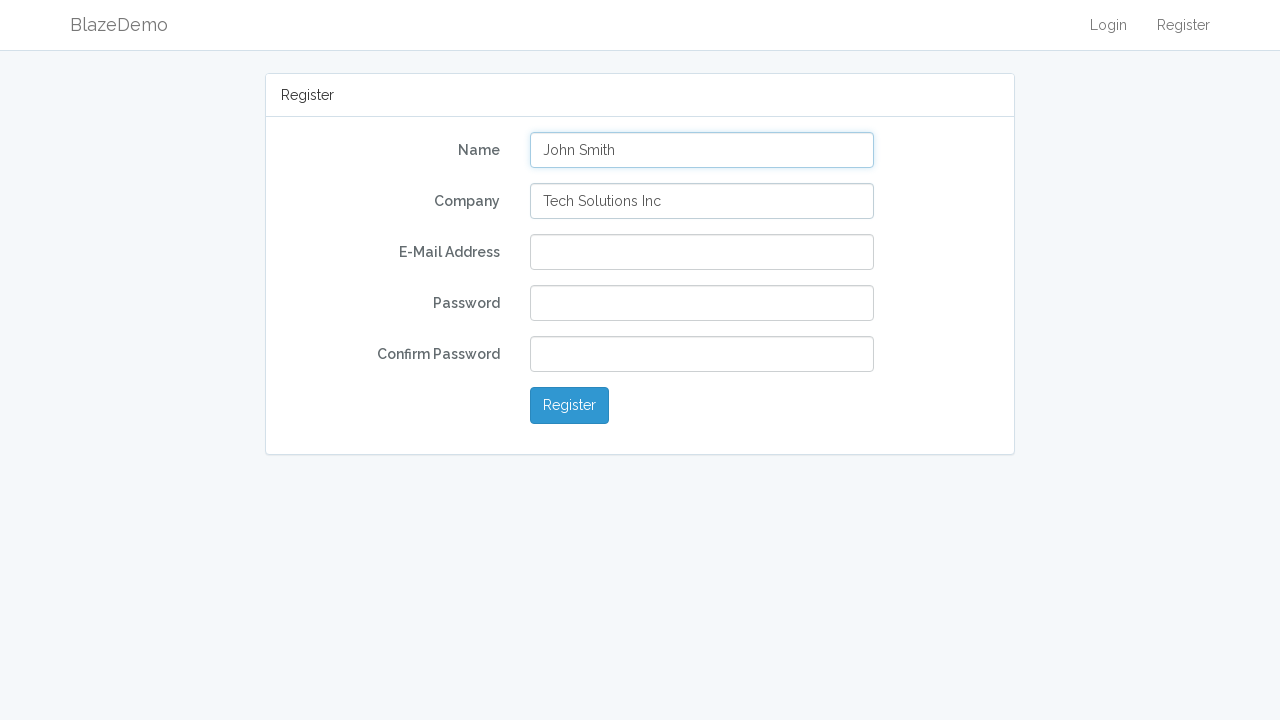

Filled email field with 'john.smith@example.com' on input#email
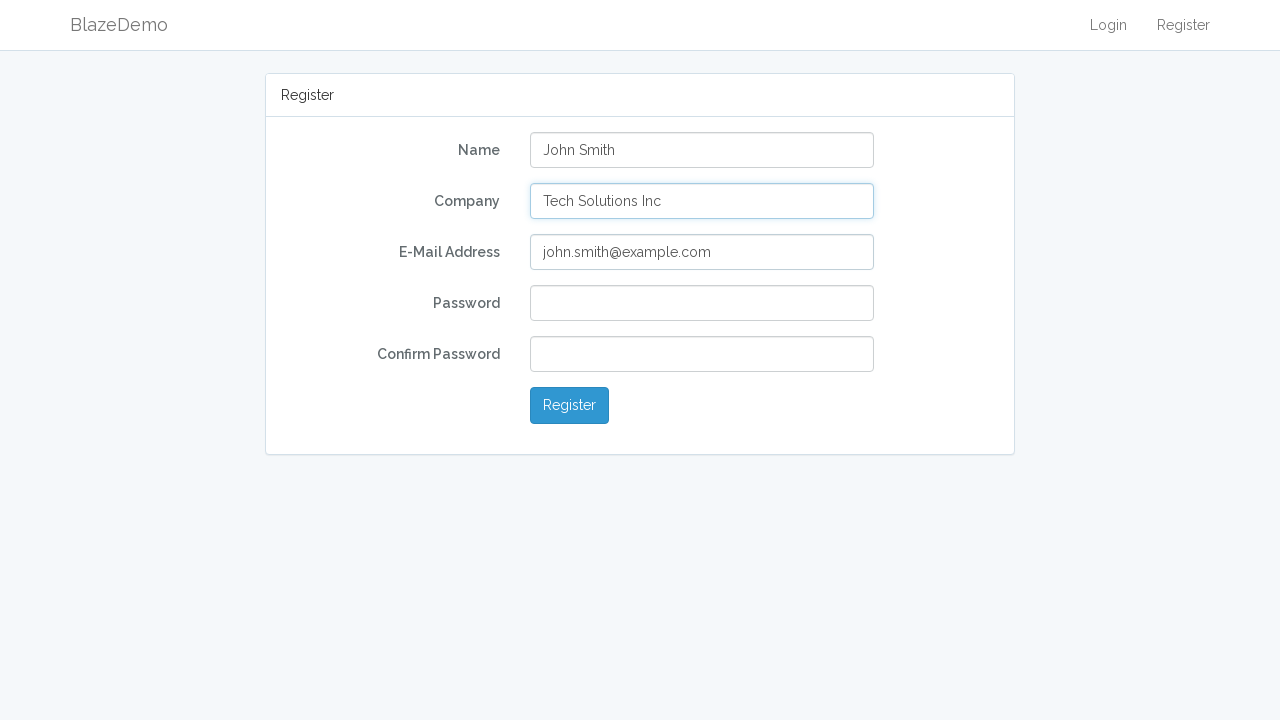

Filled password field with secure password on input#password
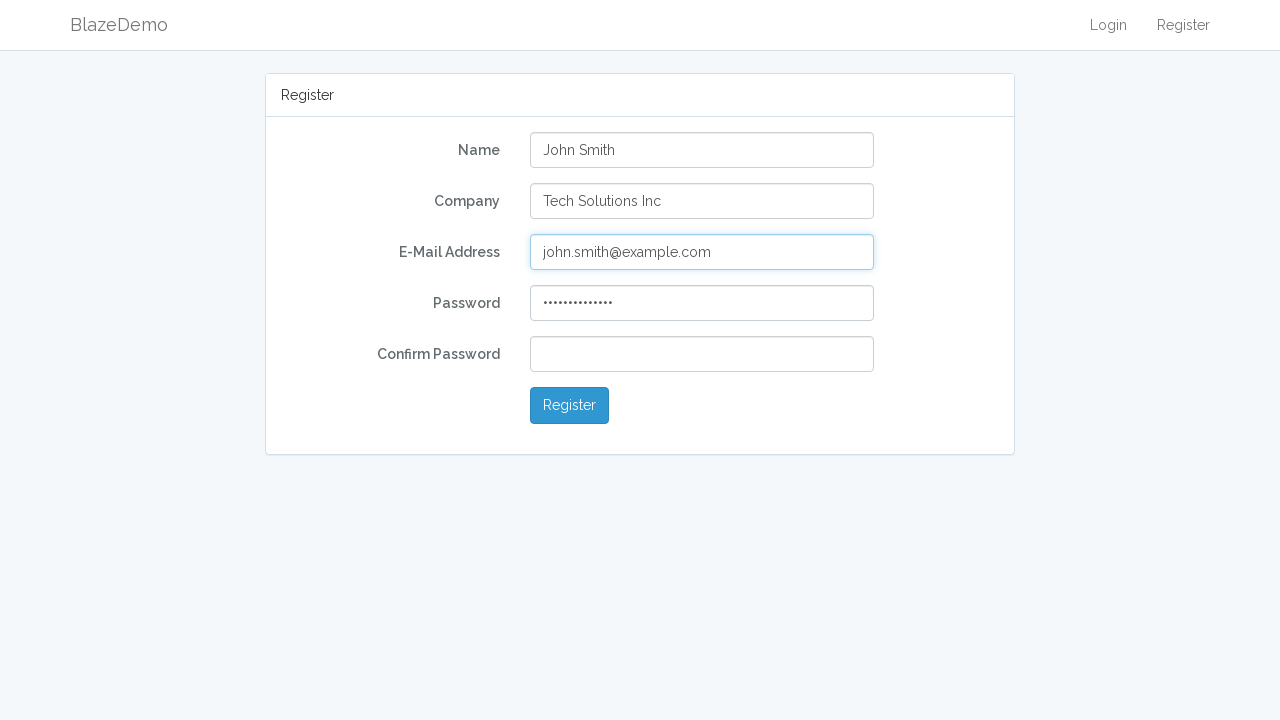

Filled password confirmation field on input#password-confirm
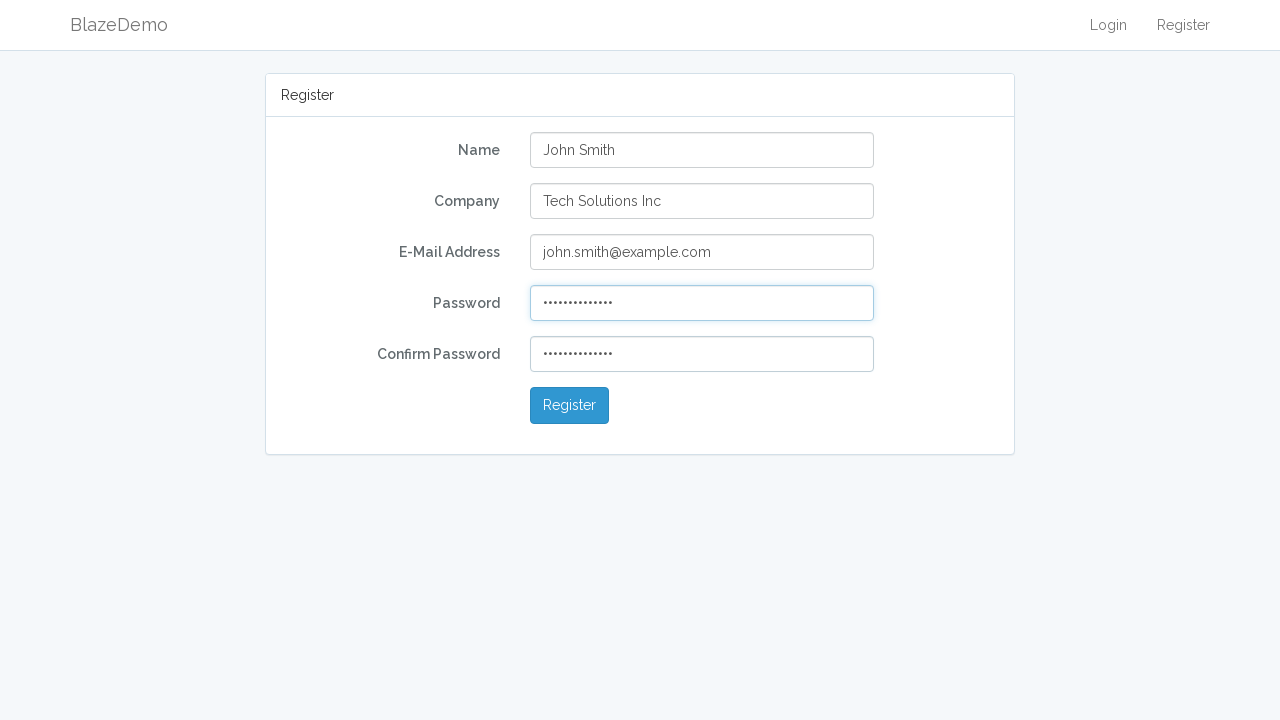

Clicked register button to submit form at (570, 406) on button[type='submit']
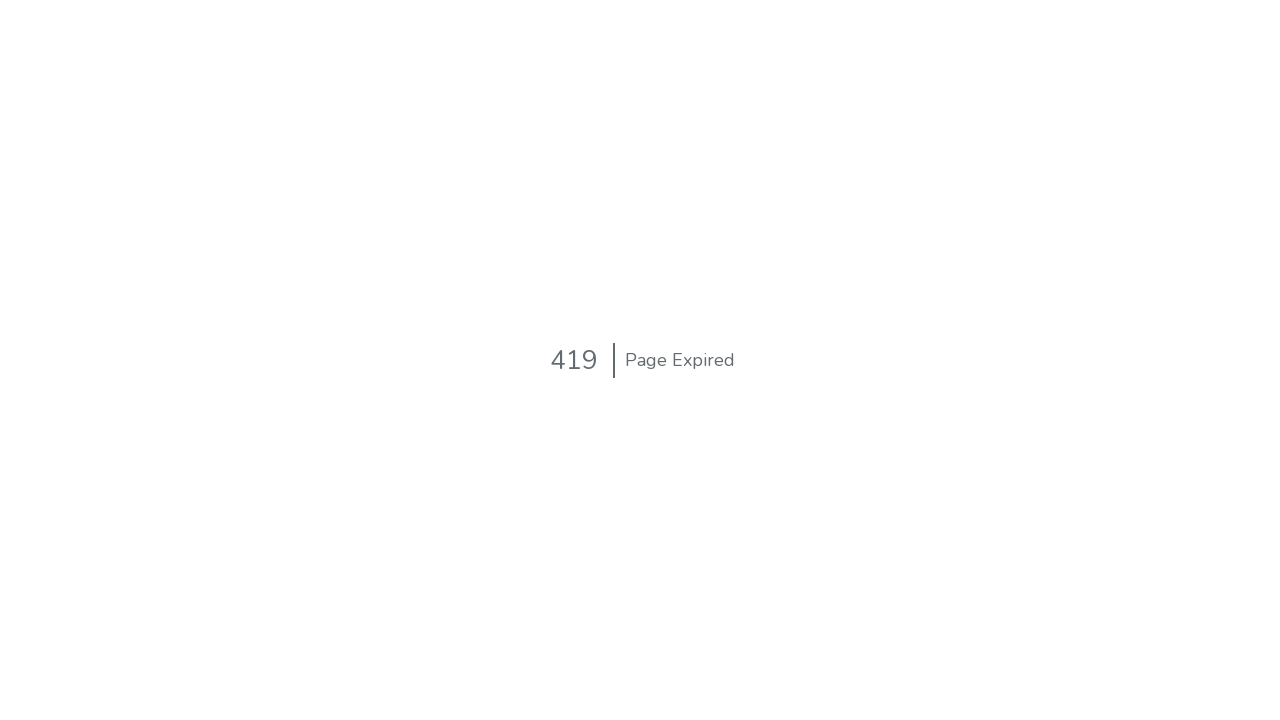

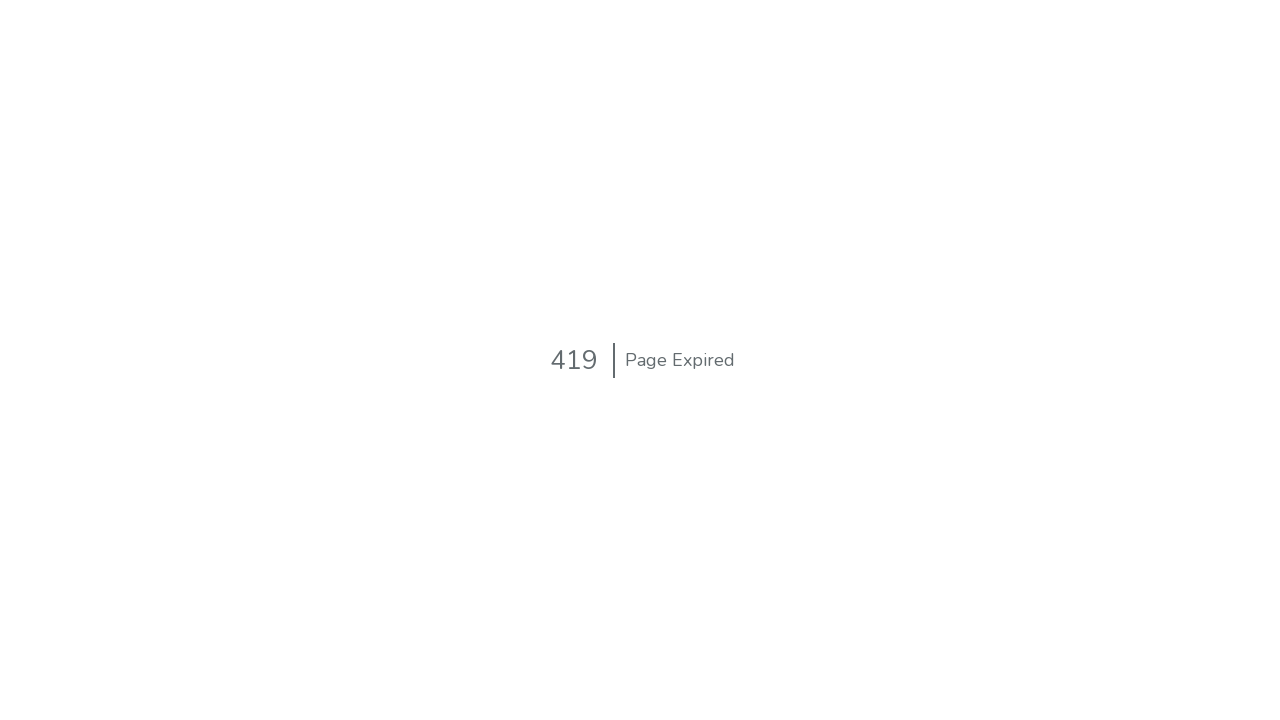